Tests drag and drop functionality on the jQuery UI demo page by switching to an iframe and dragging a source element to a target drop zone.

Starting URL: https://jqueryui.com/droppable/

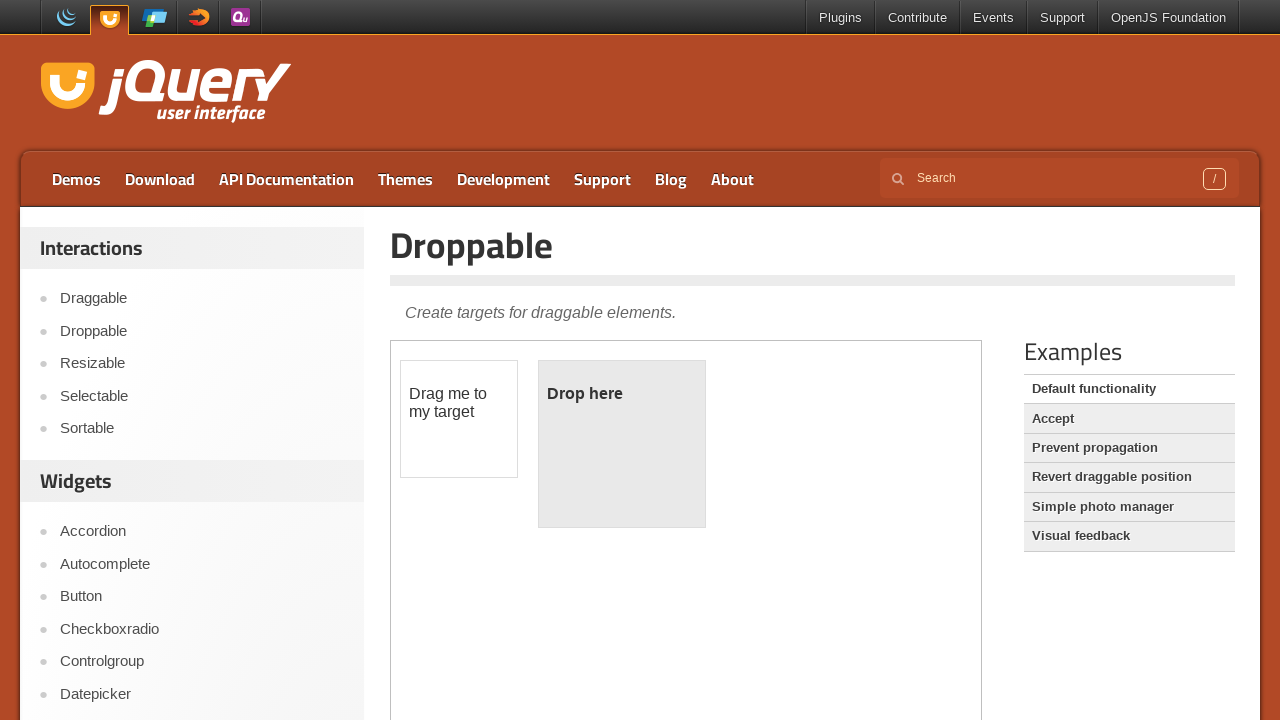

Located the demo iframe containing draggable elements
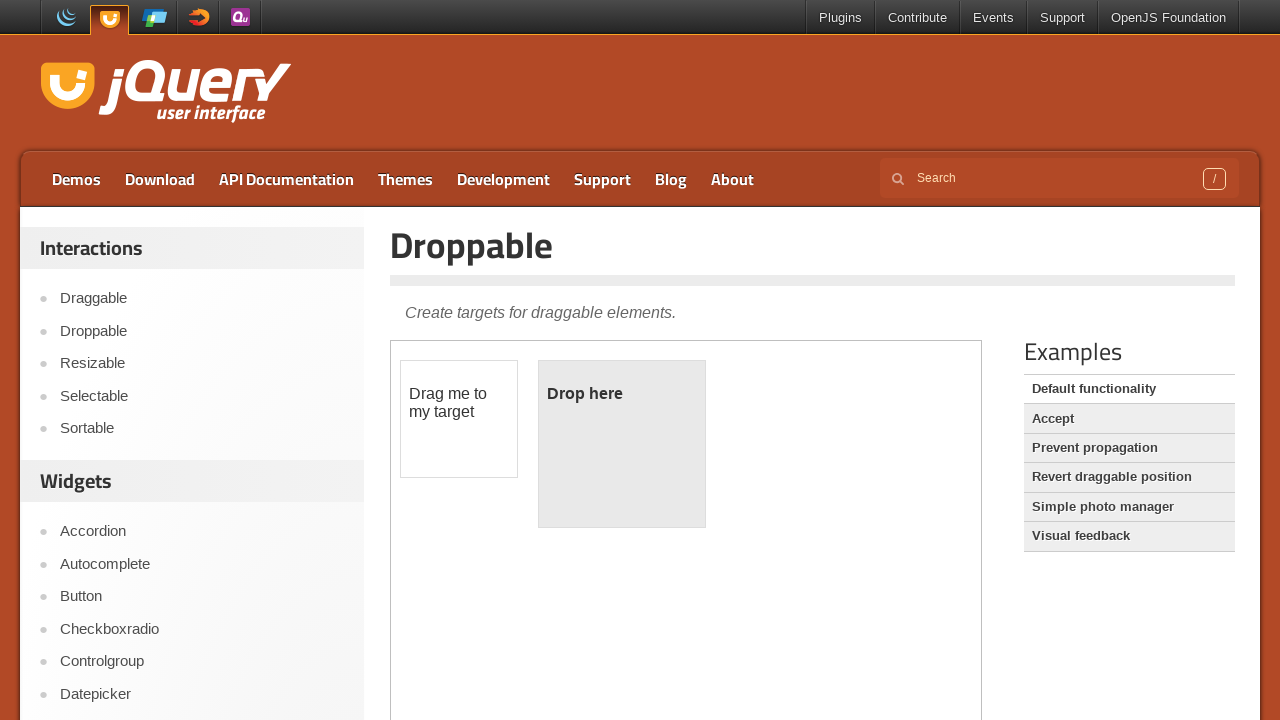

Located the draggable source element
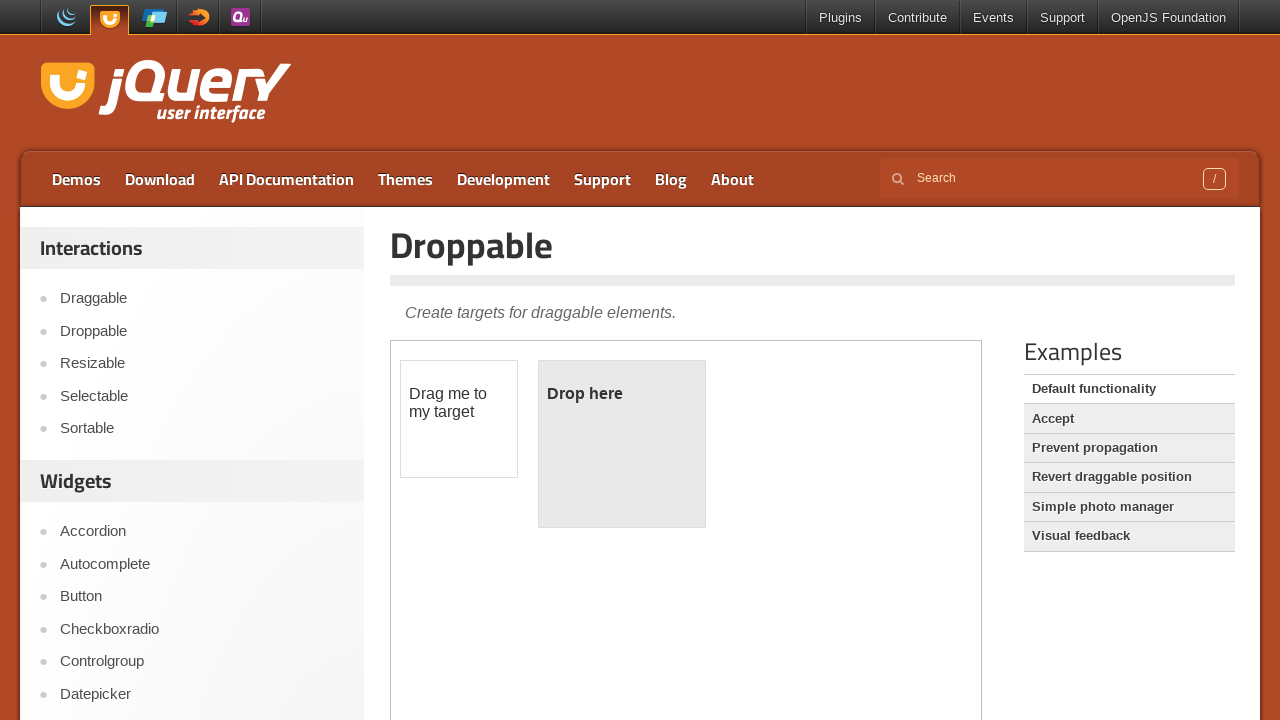

Located the droppable target element
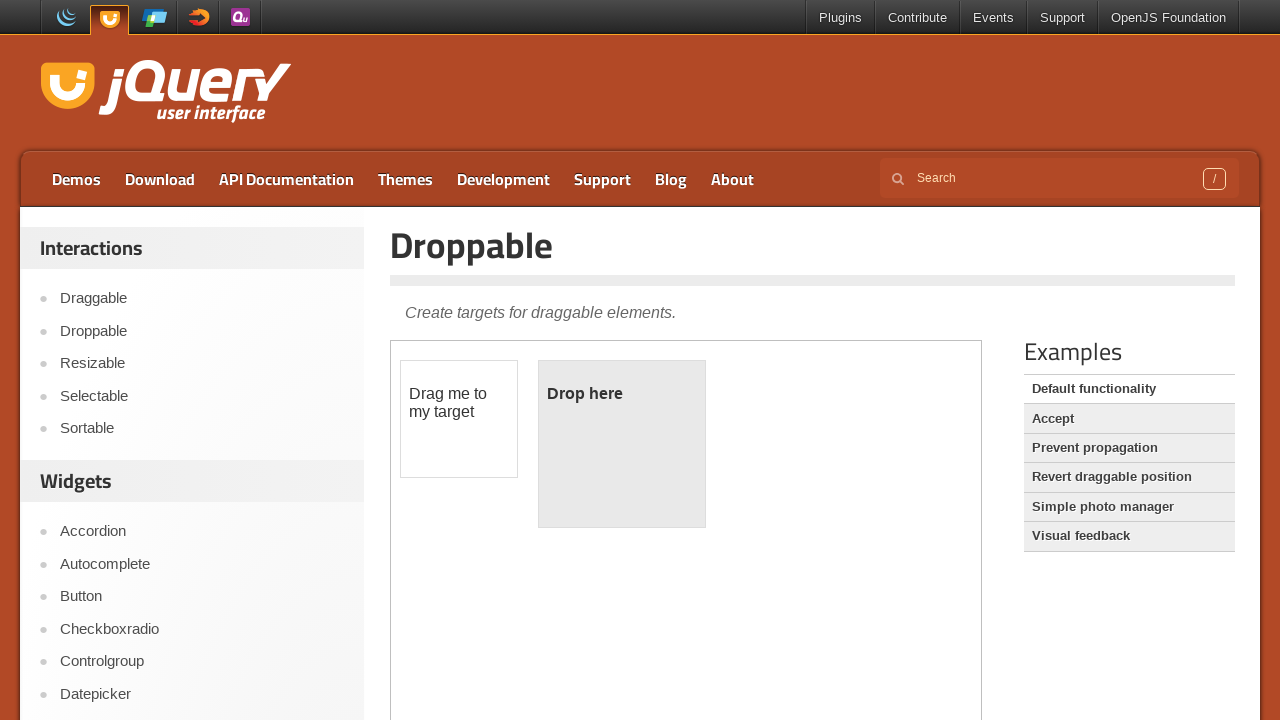

Dragged source element to target drop zone at (622, 444)
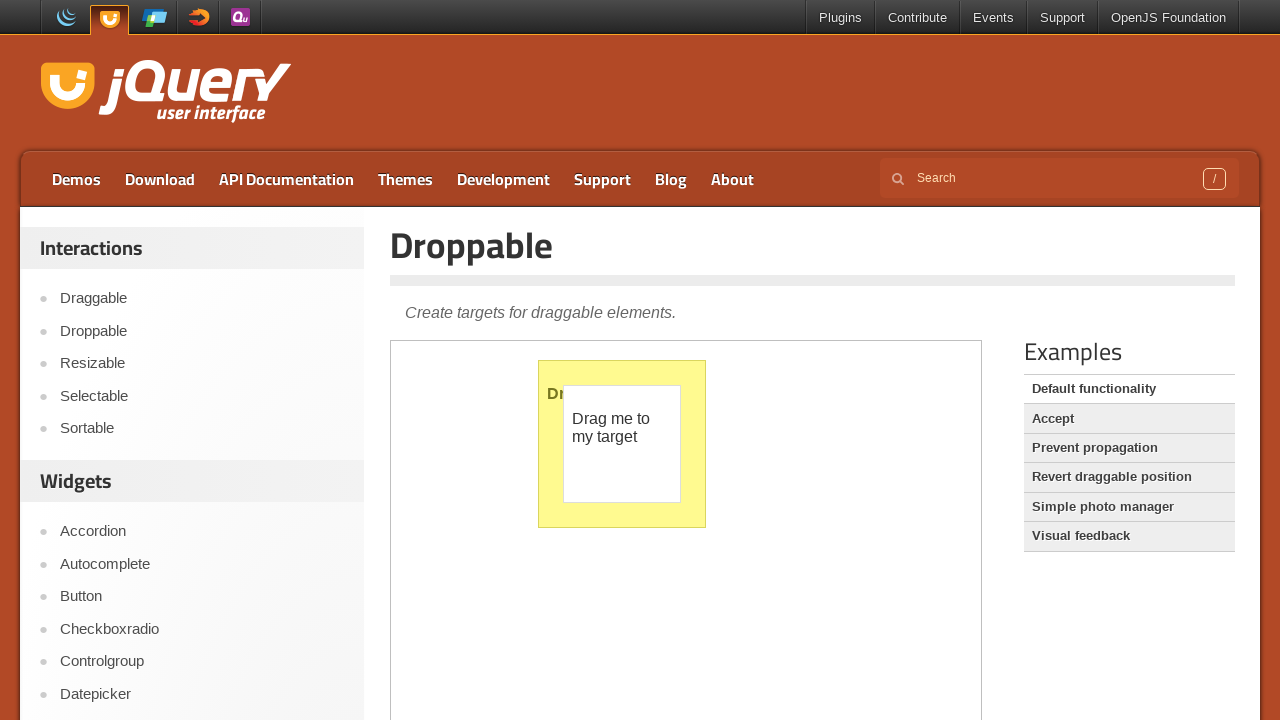

Verified drop was successful - droppable element now shows 'Dropped!' text
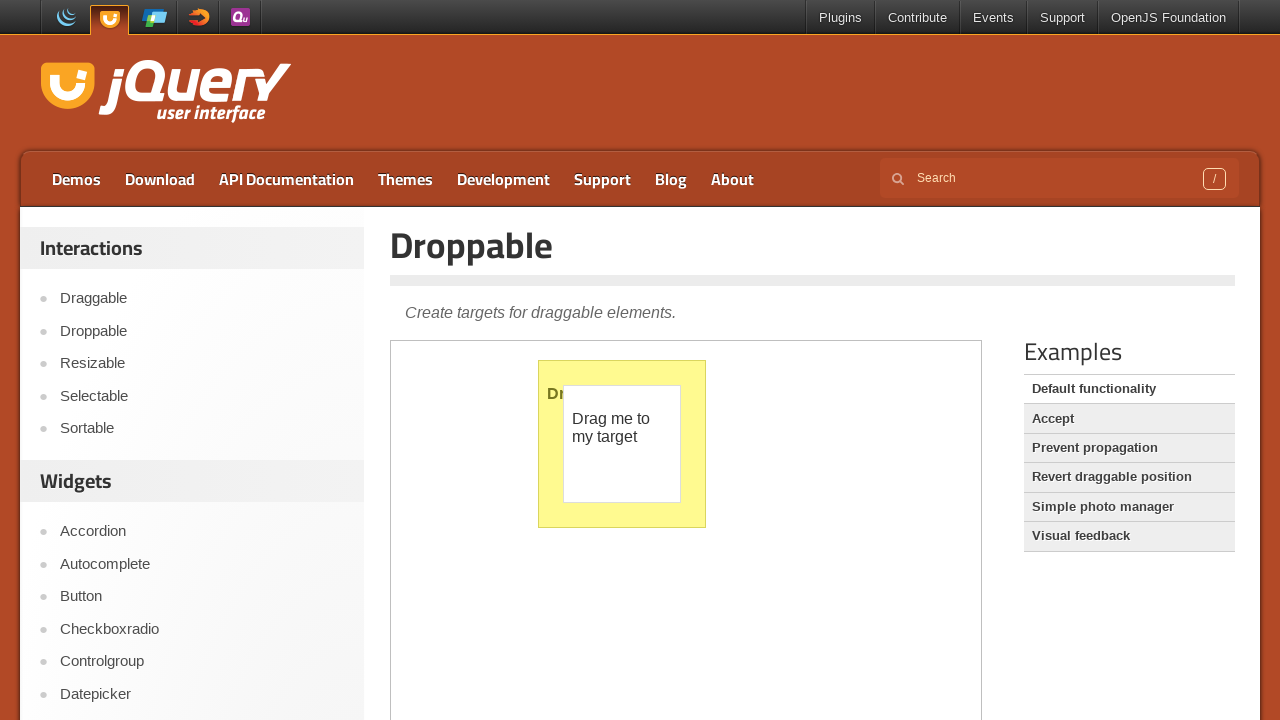

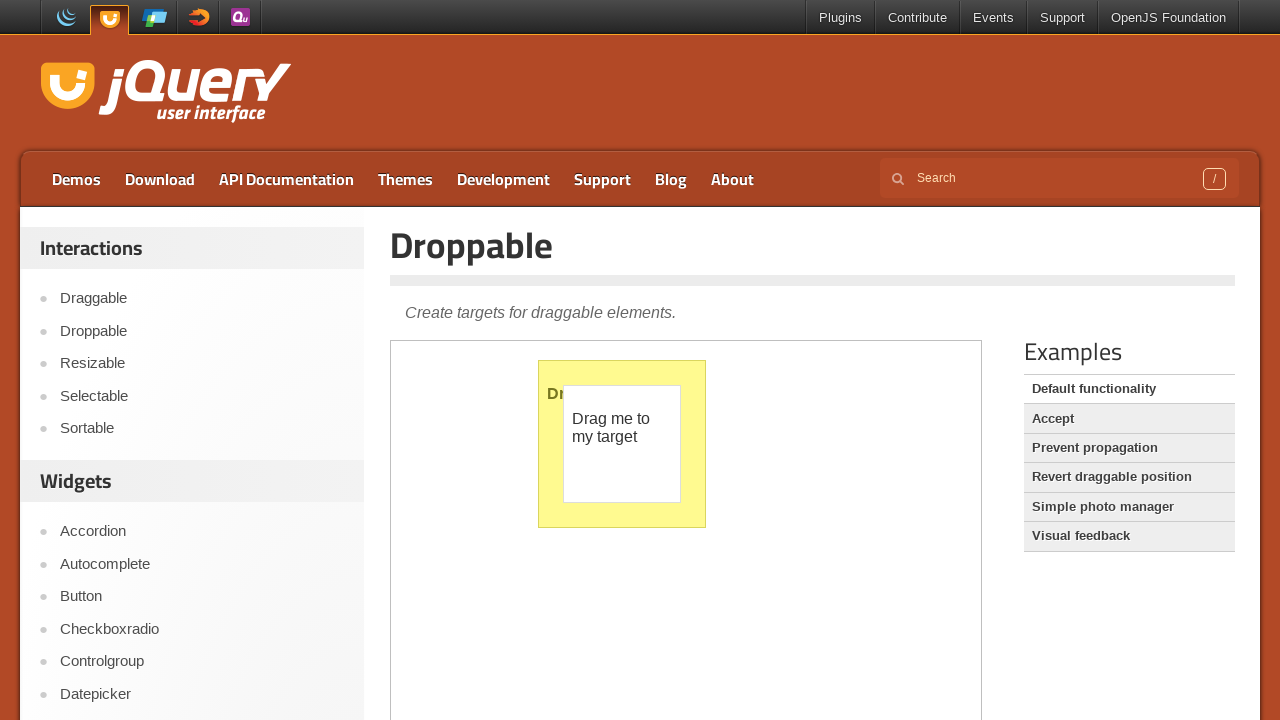